Tests slider drag functionality by dragging the slider handle to the middle of the slider track on a jQuery UI slider demo page

Starting URL: https://jqueryui.com/resources/demos/slider/default.html

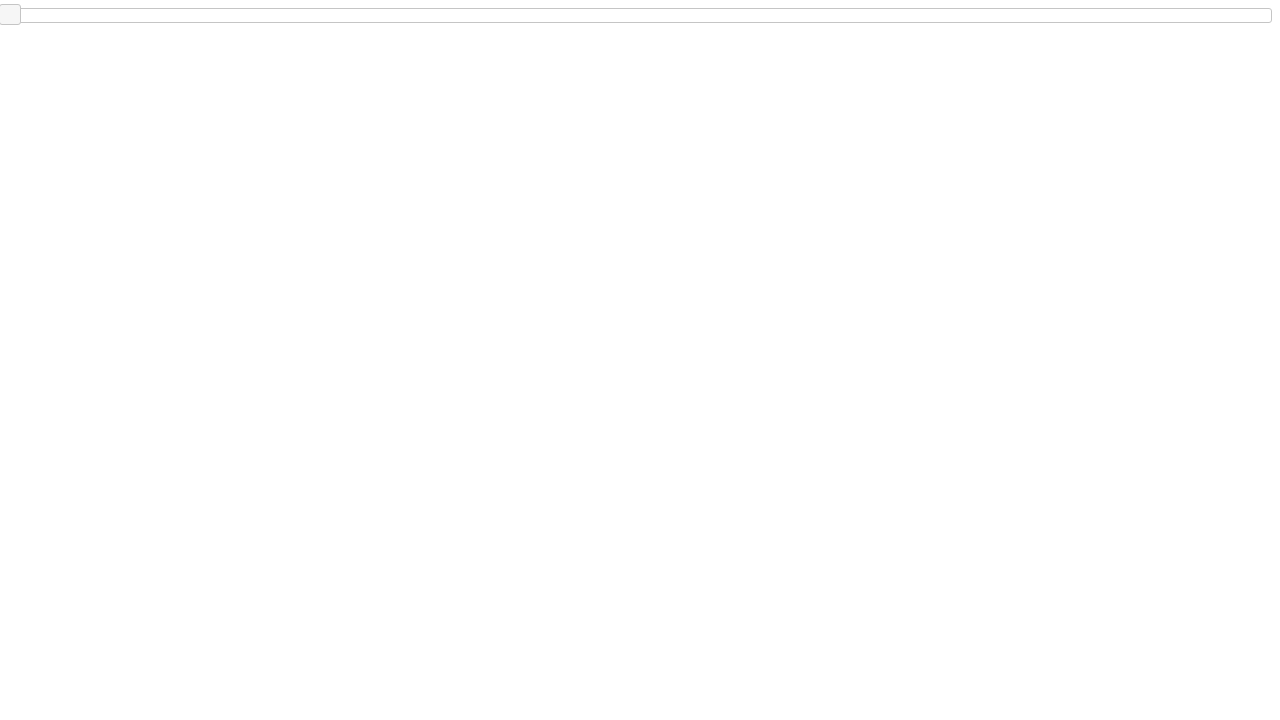

Located the main slider element
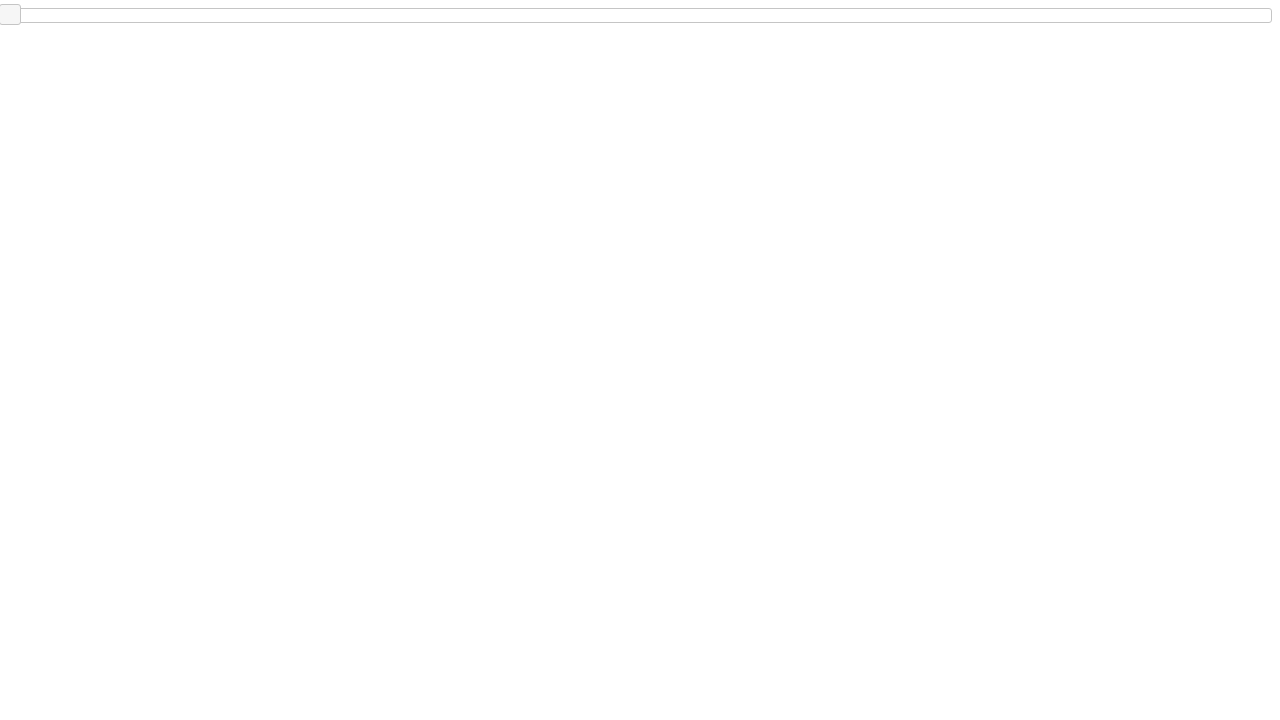

Retrieved slider bounding box
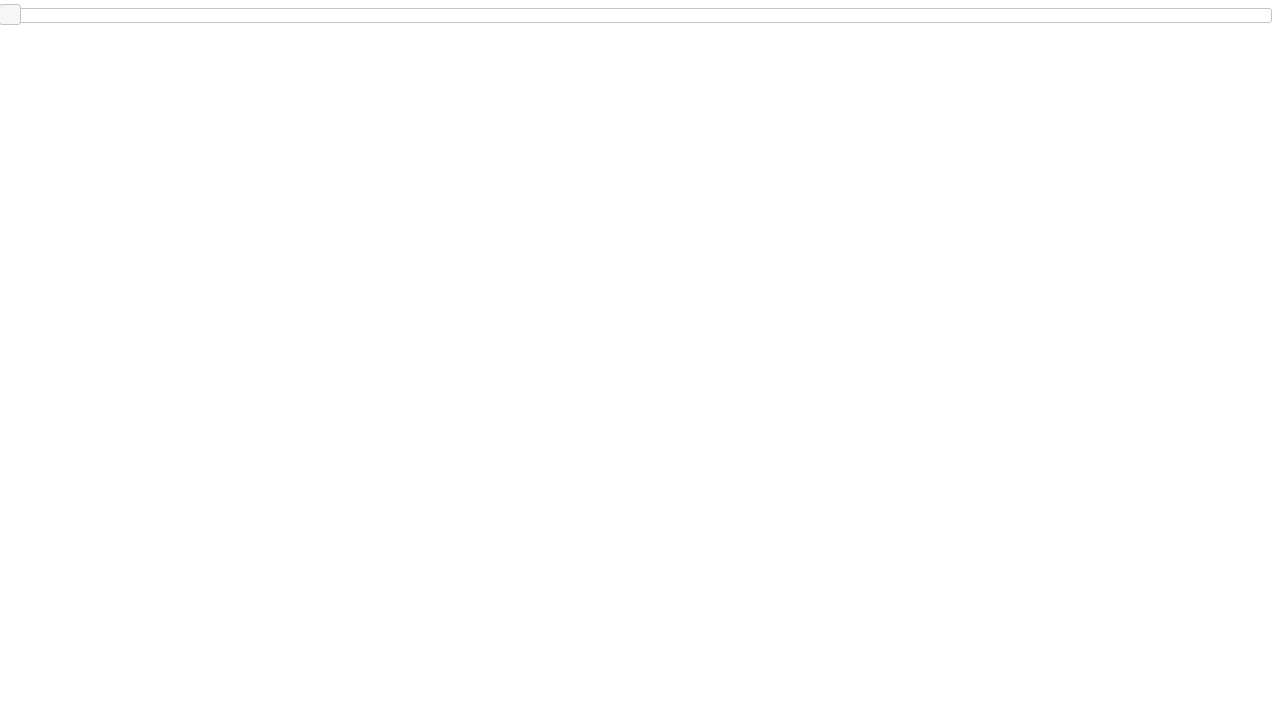

Calculated slider width and half-width
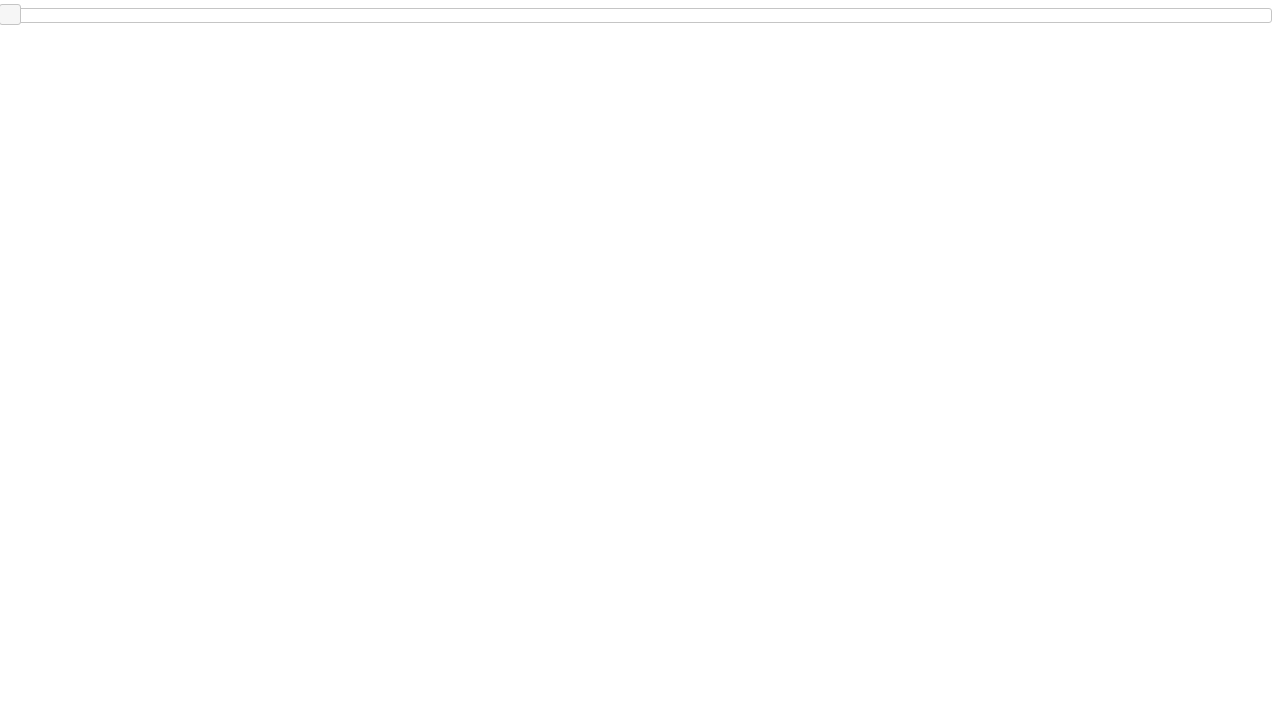

Located the slider handle element
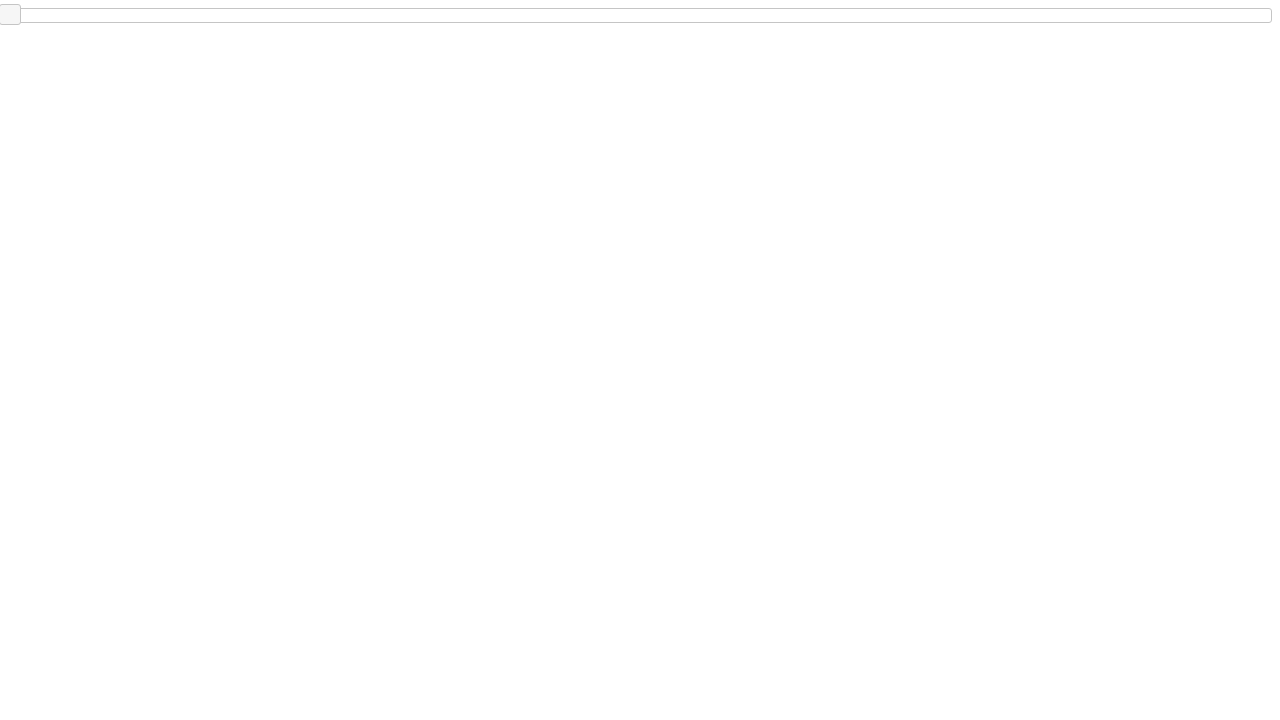

Retrieved slider handle bounding box
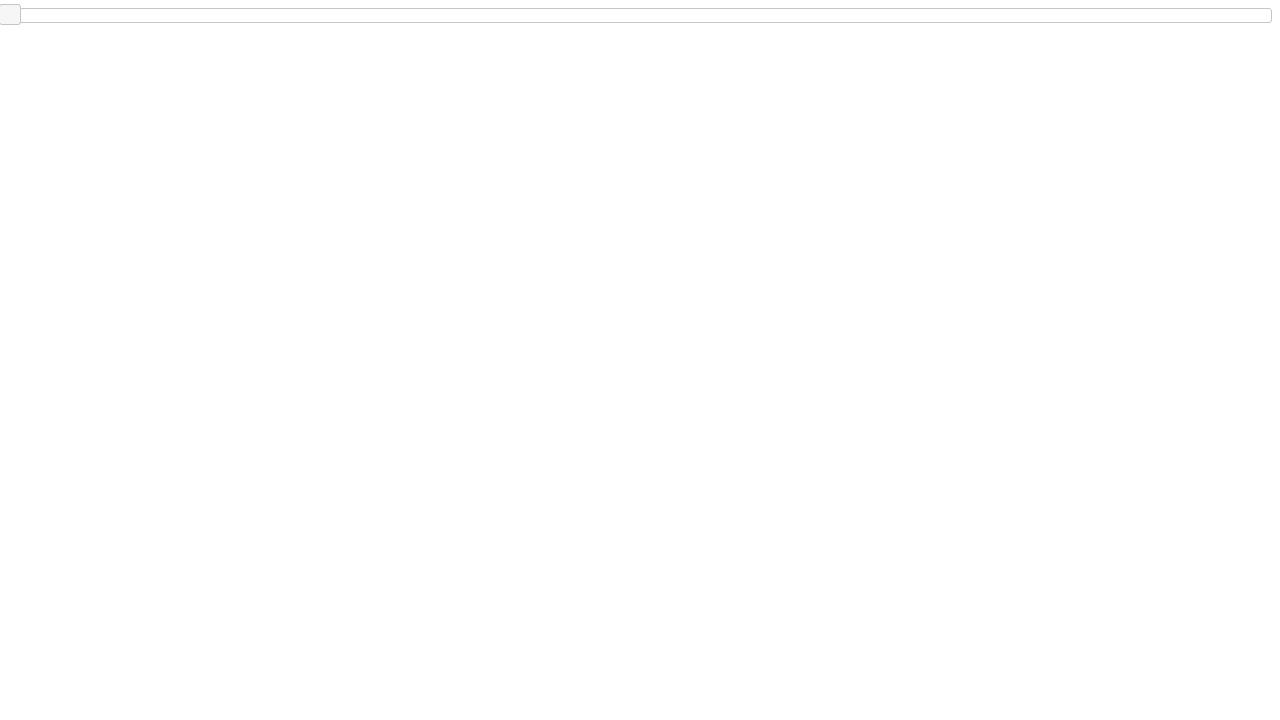

Calculated slider handle center coordinates
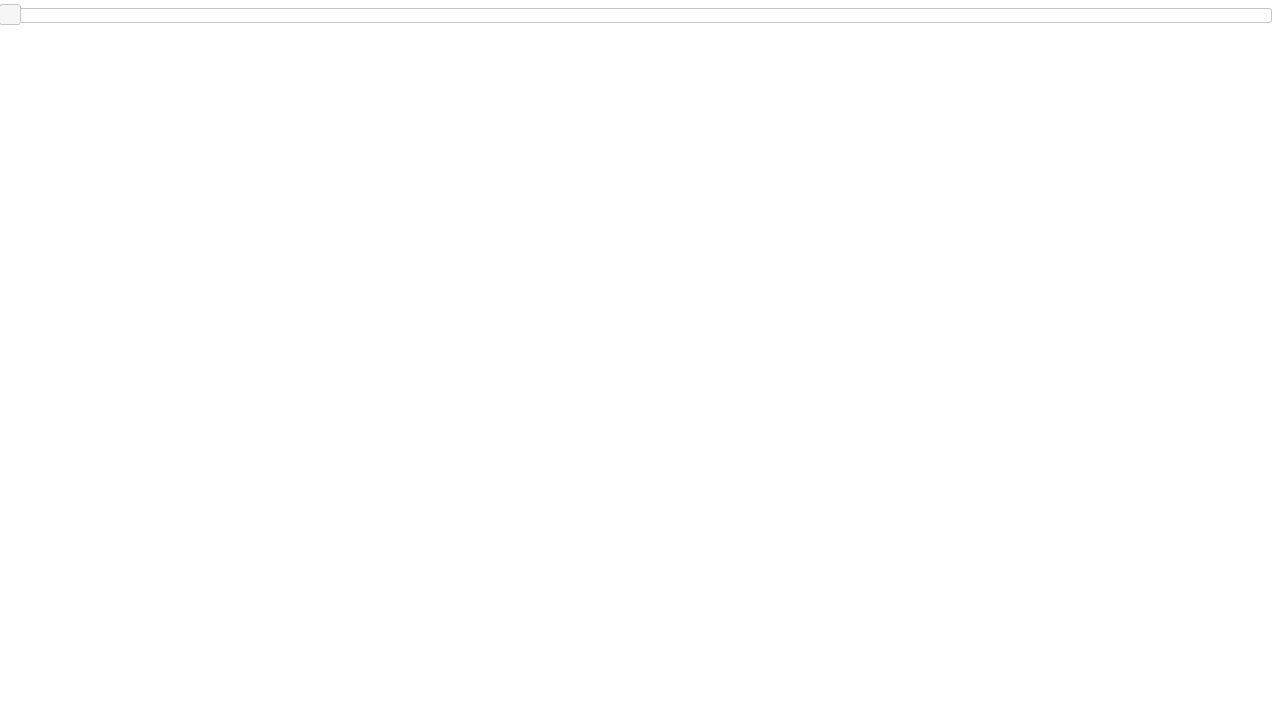

Moved mouse to slider handle center at (10, 15)
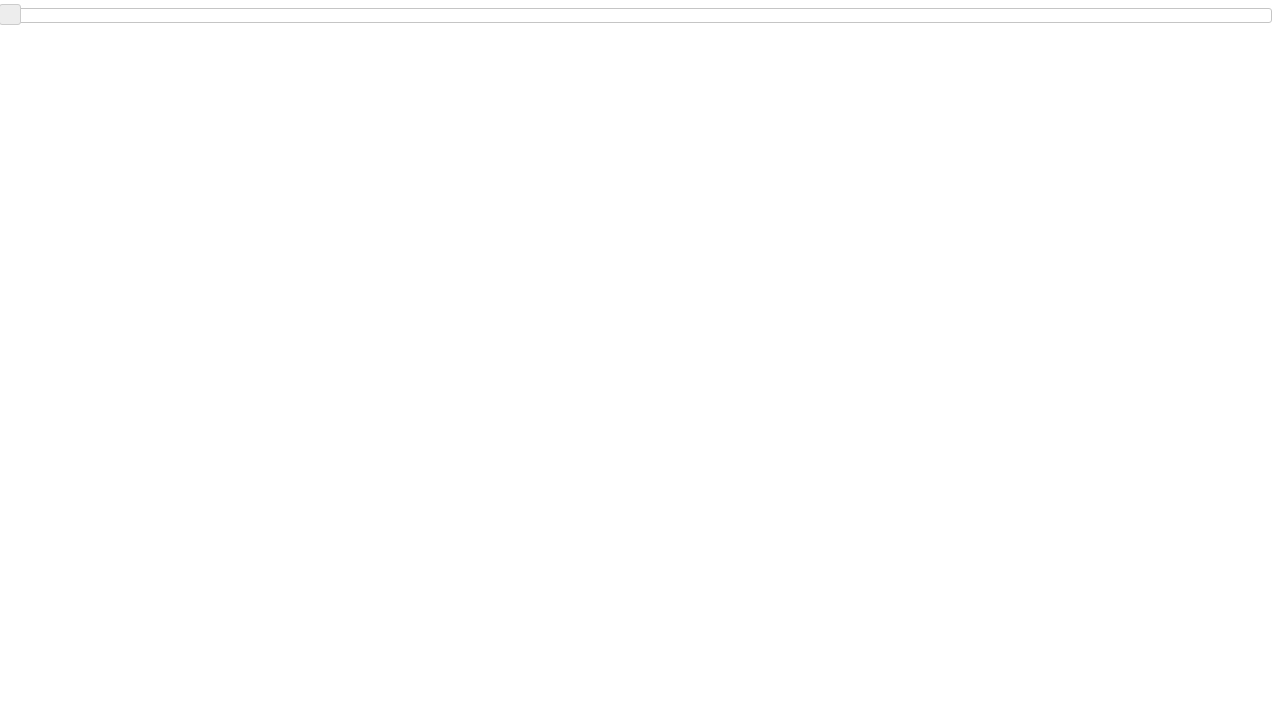

Pressed mouse button down on slider handle at (10, 15)
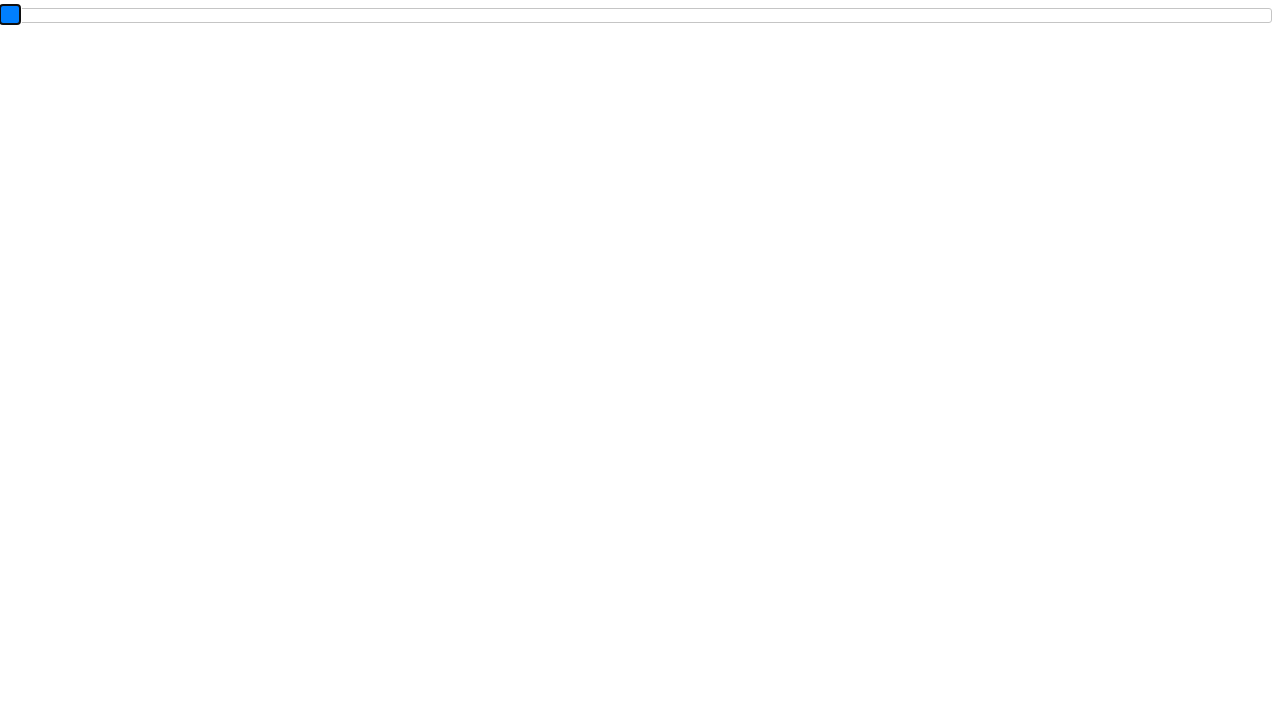

Dragged slider handle to the middle of the track at (642, 15)
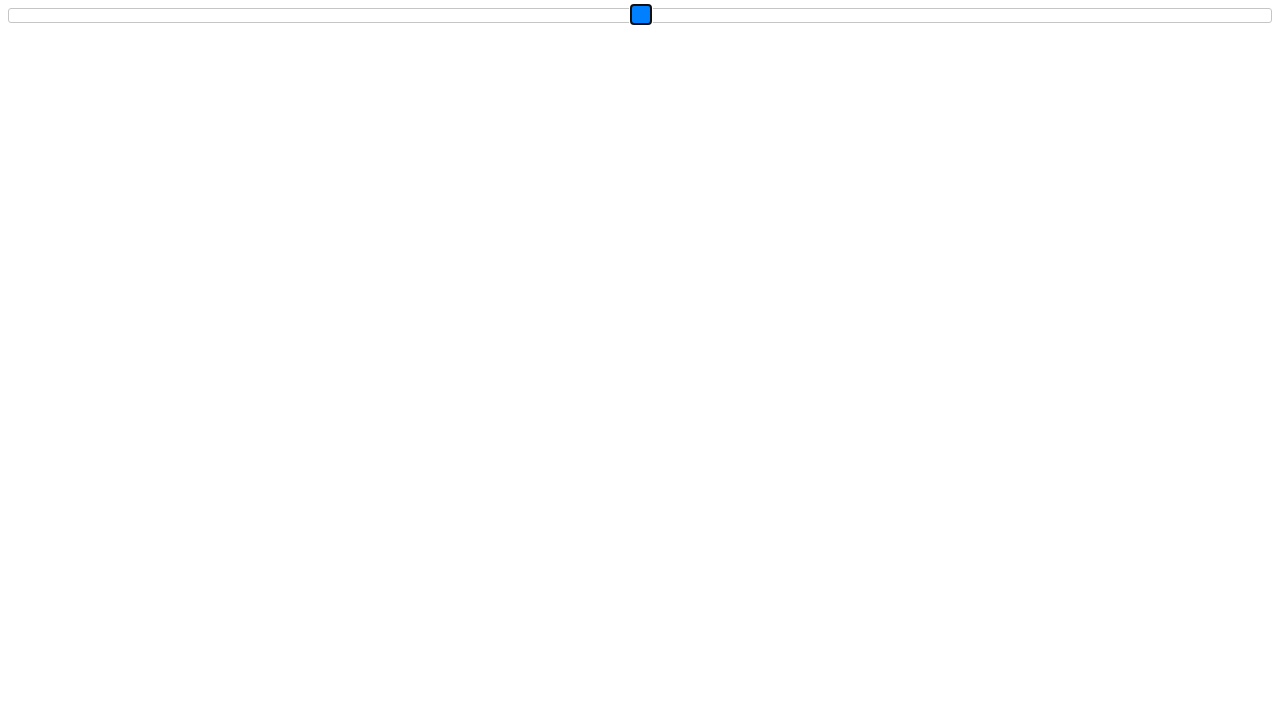

Released mouse button, completing slider drag to middle position at (642, 15)
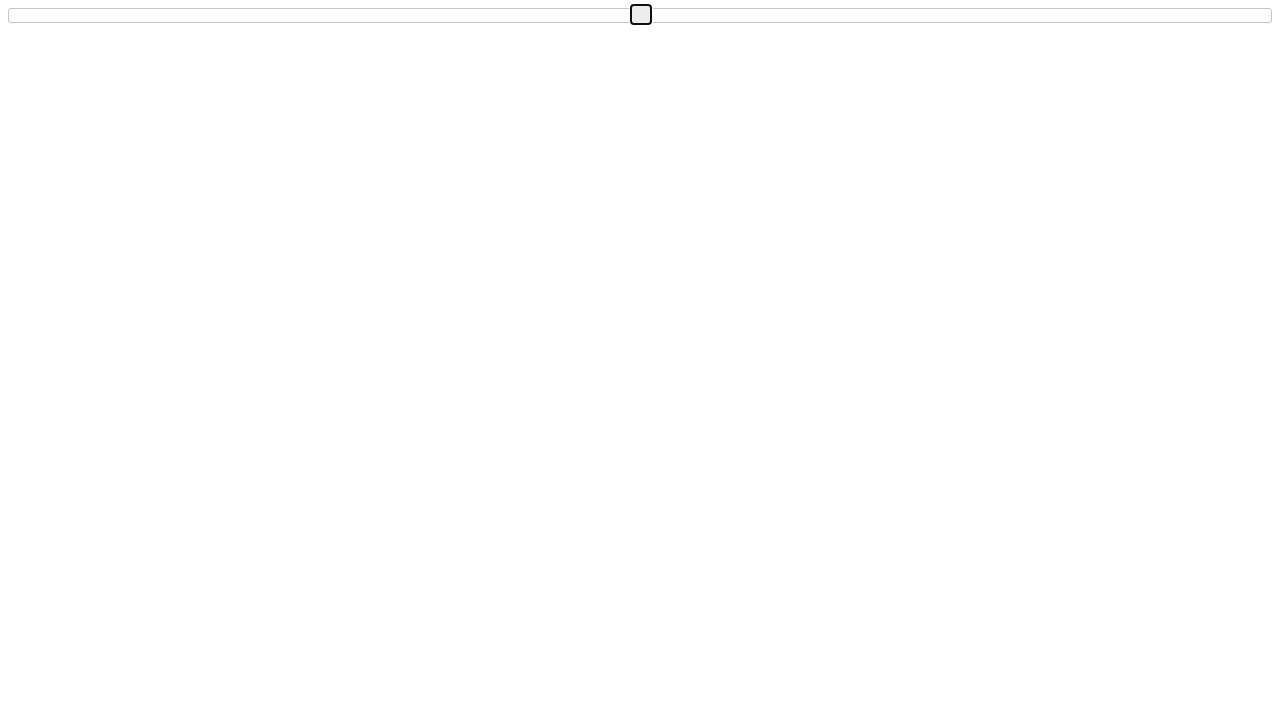

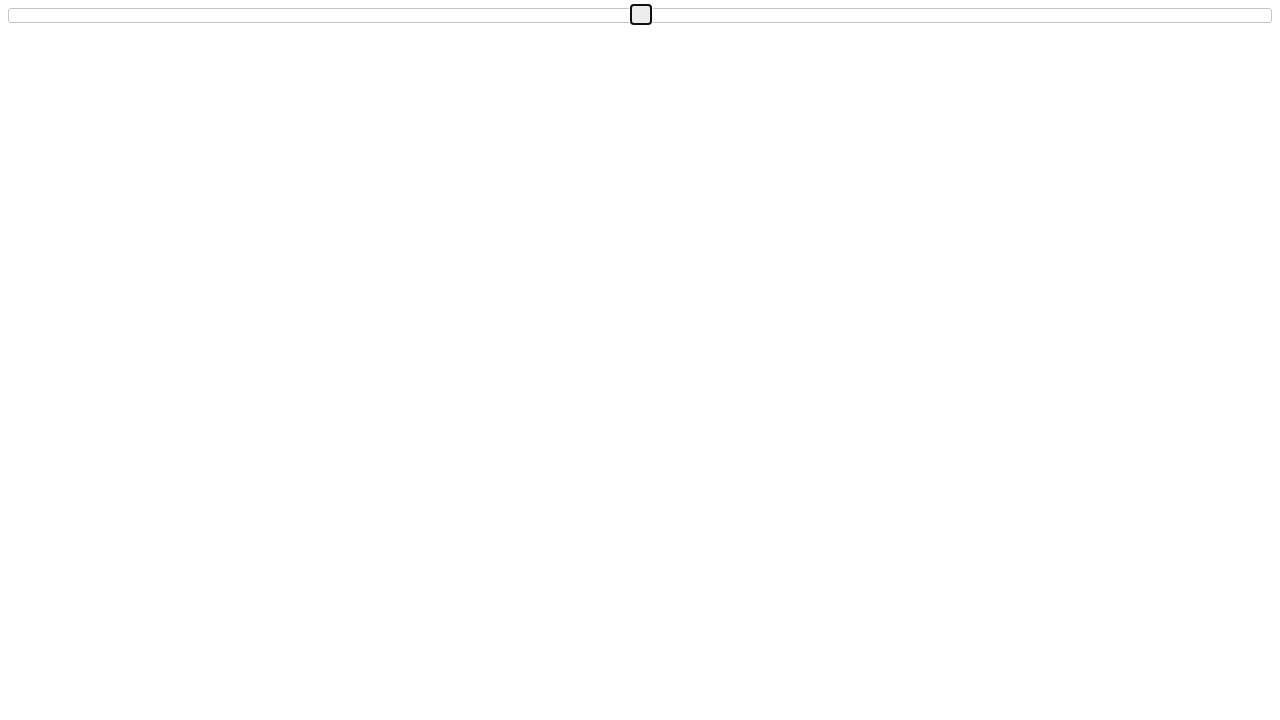